Tests contact form by filling name, email, and message fields, then submitting the form

Starting URL: https://parabank.parasoft.com/parabank/contact.htm

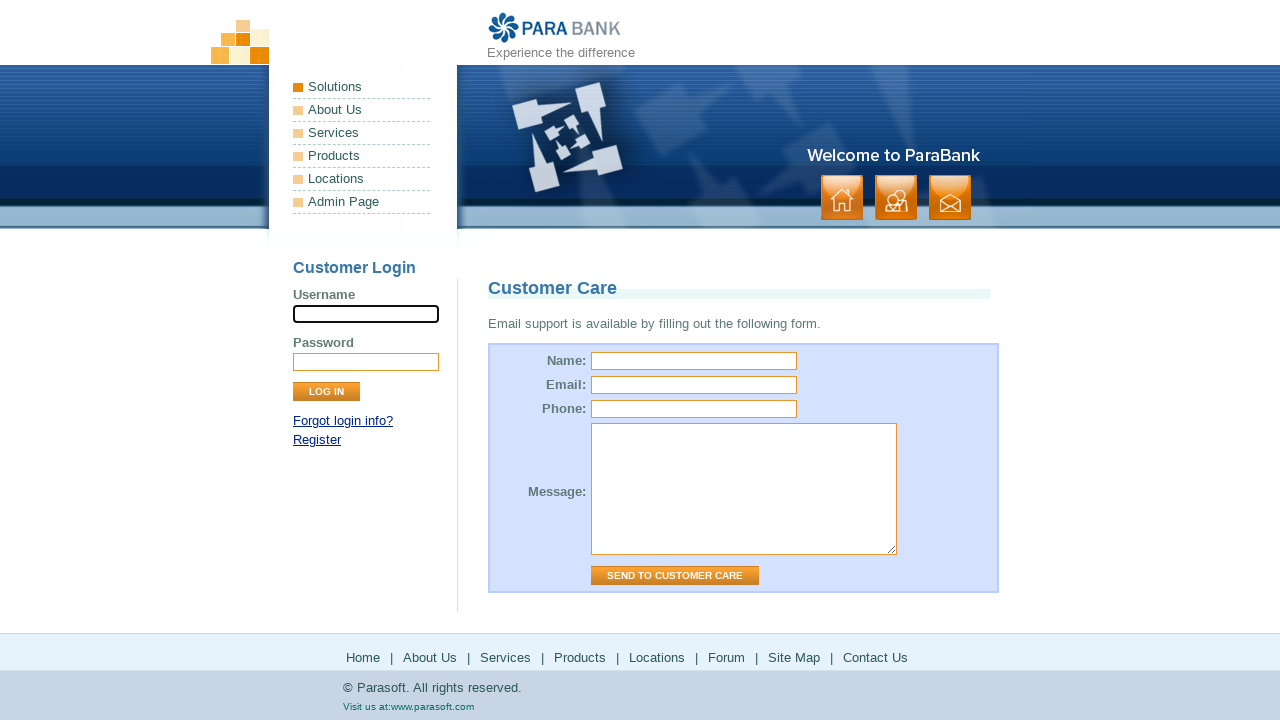

Filled name field with 'Starling' on #name
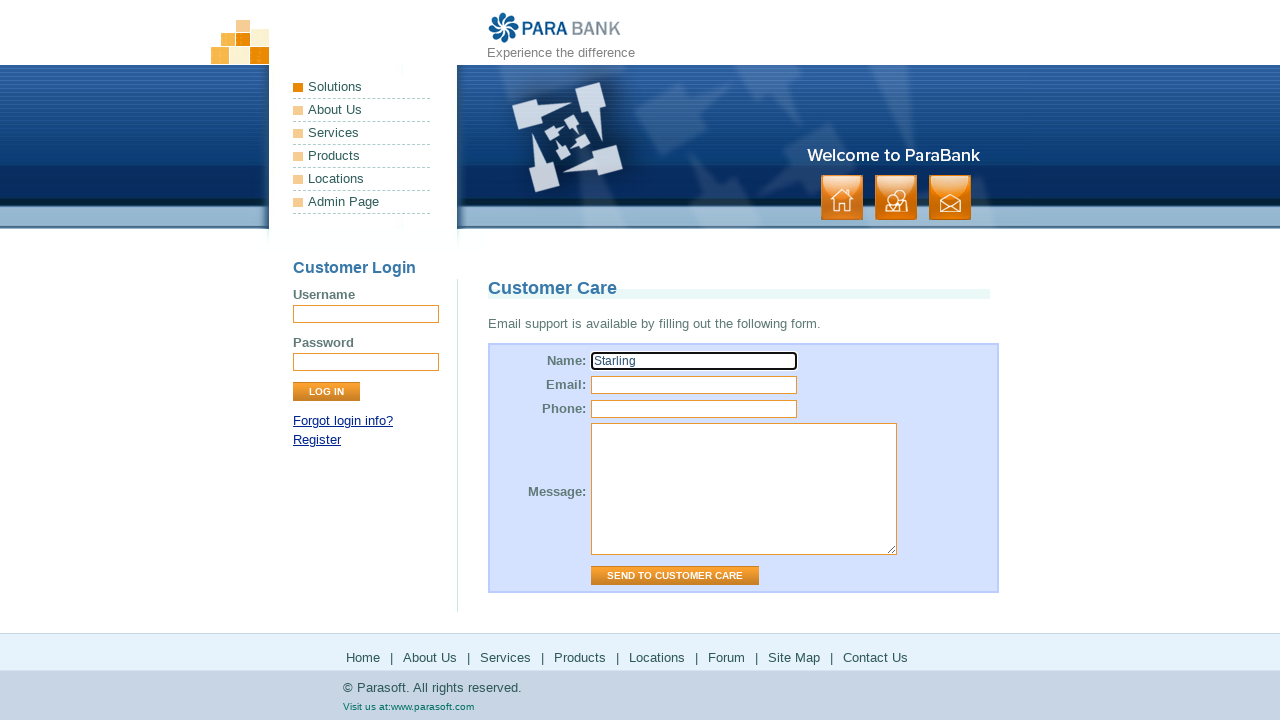

Filled email field with 'sdeg@yahoo.com' on #email
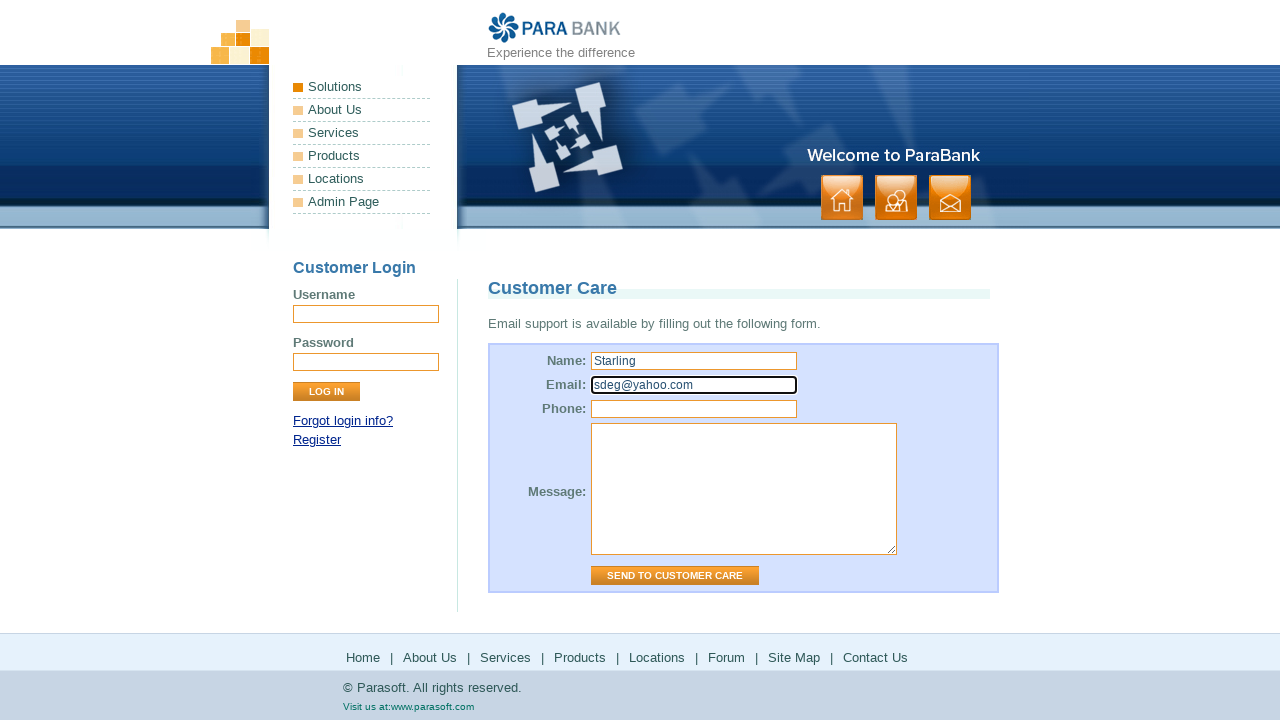

Filled message field with 'Test message' on #message
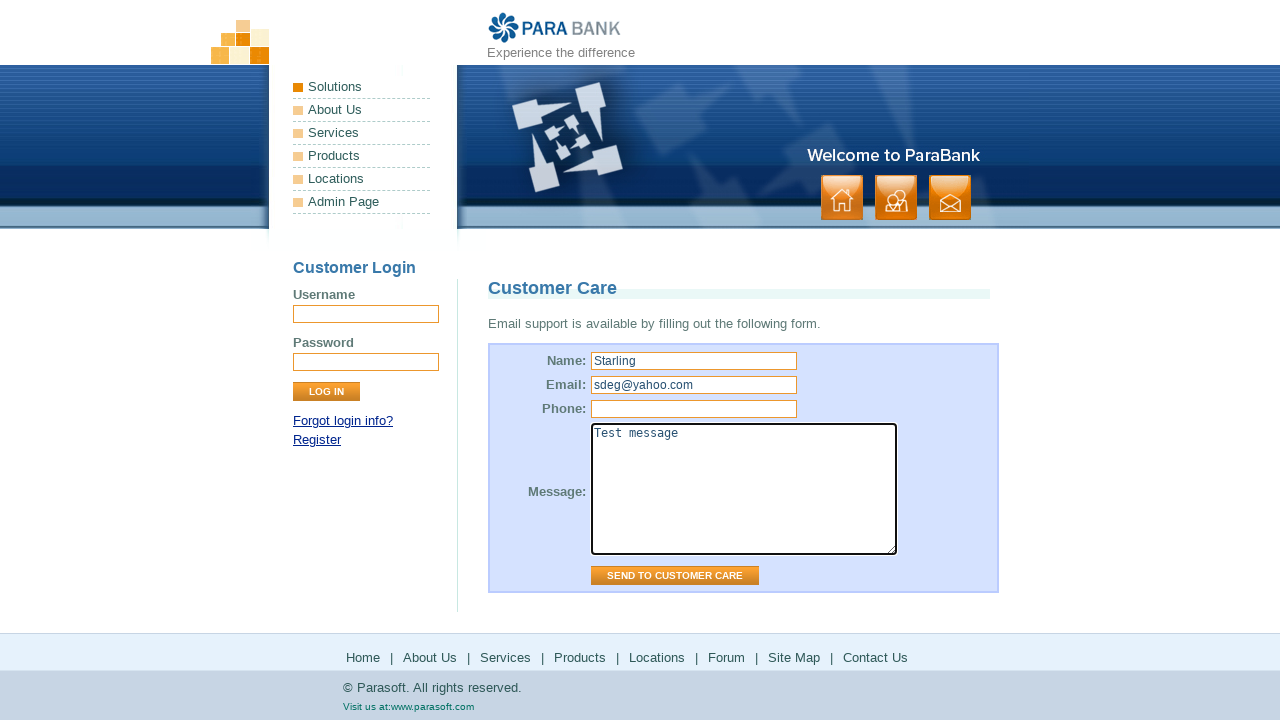

Clicked 'Send to Customer Care' button to submit contact form at (675, 576) on input[value="Send to Customer Care"]
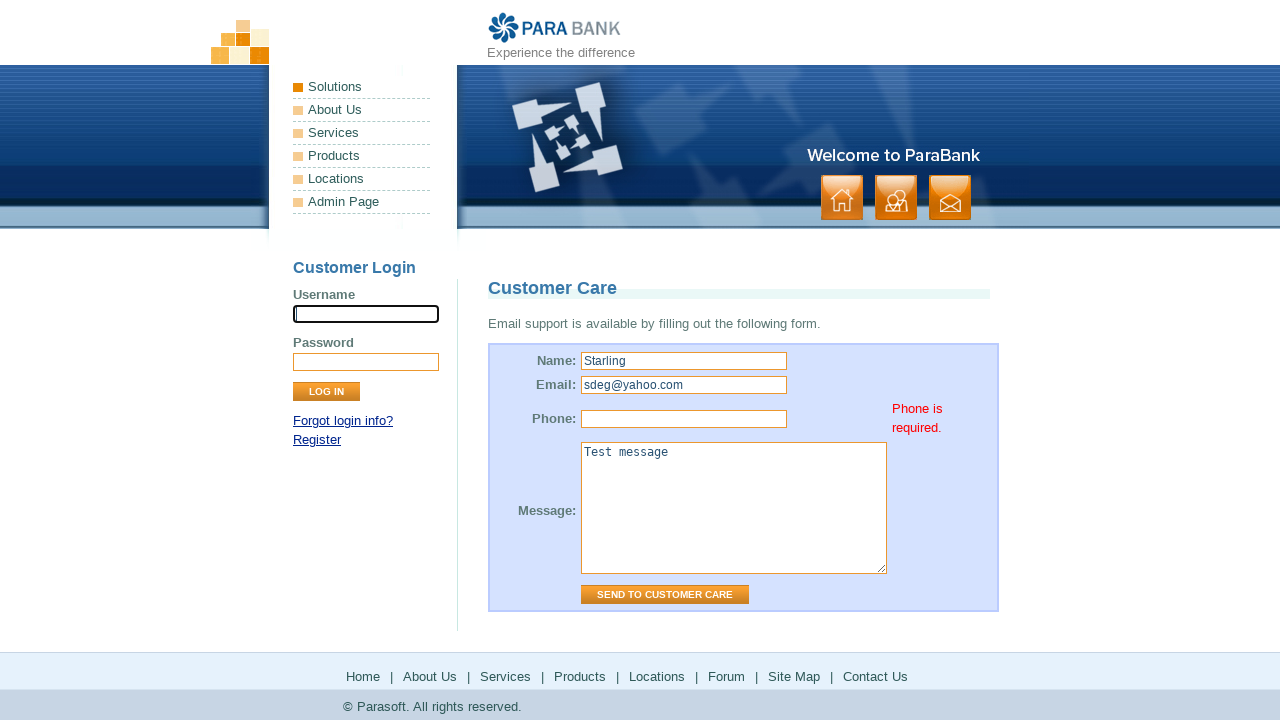

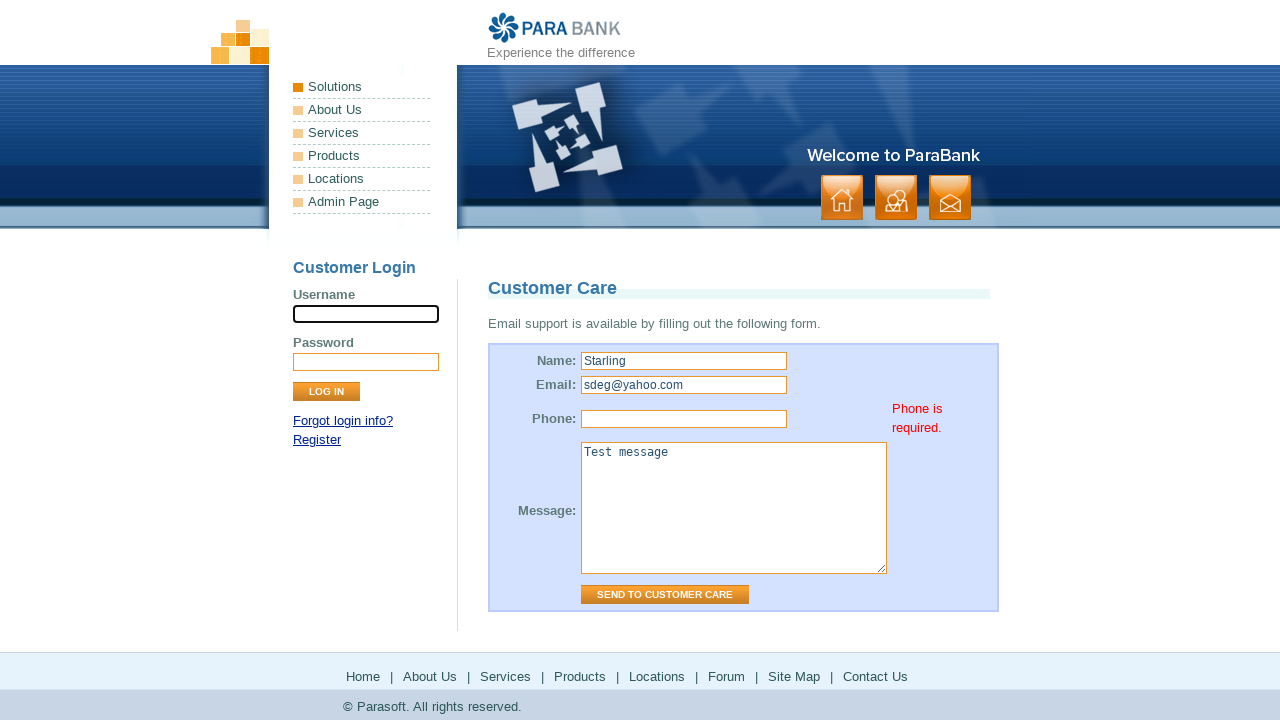